Tests a sample form by typing a name in the first name field and clicking a button

Starting URL: https://artoftesting.com/samplesiteforselenium

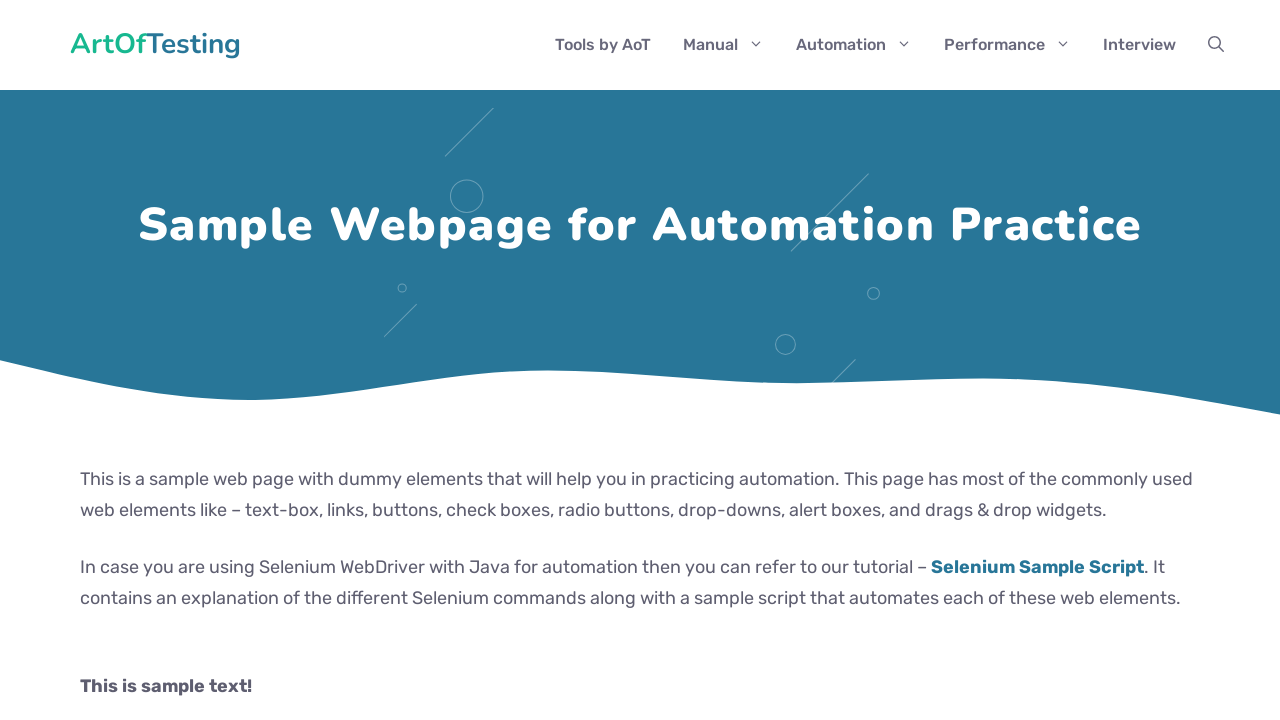

Filled first name field with 'naidu' on #fname
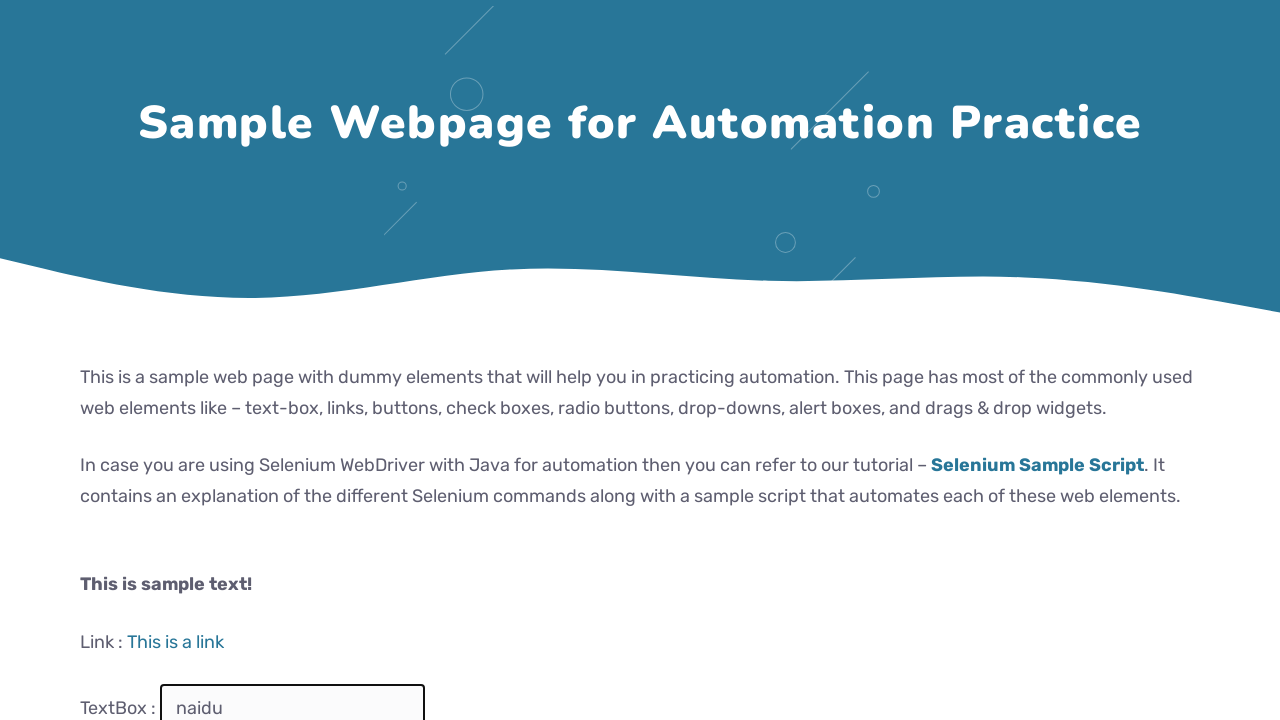

Clicked the button at (202, 360) on button[type='button']
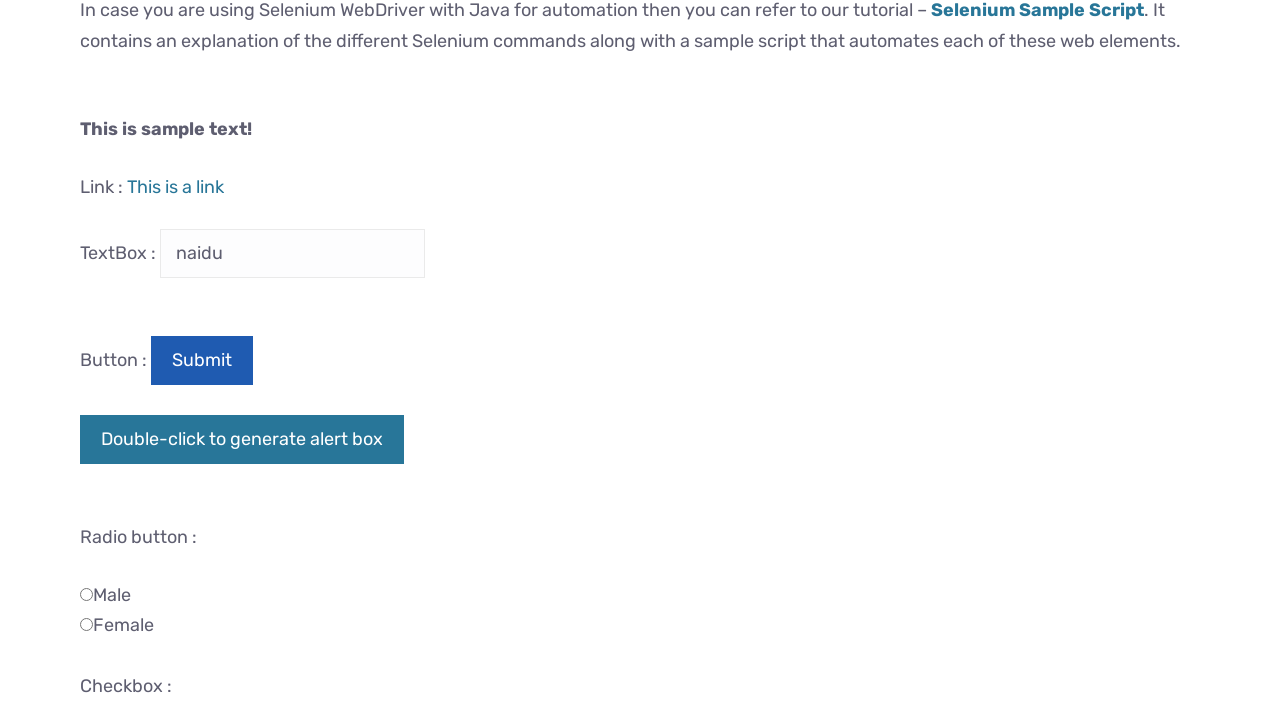

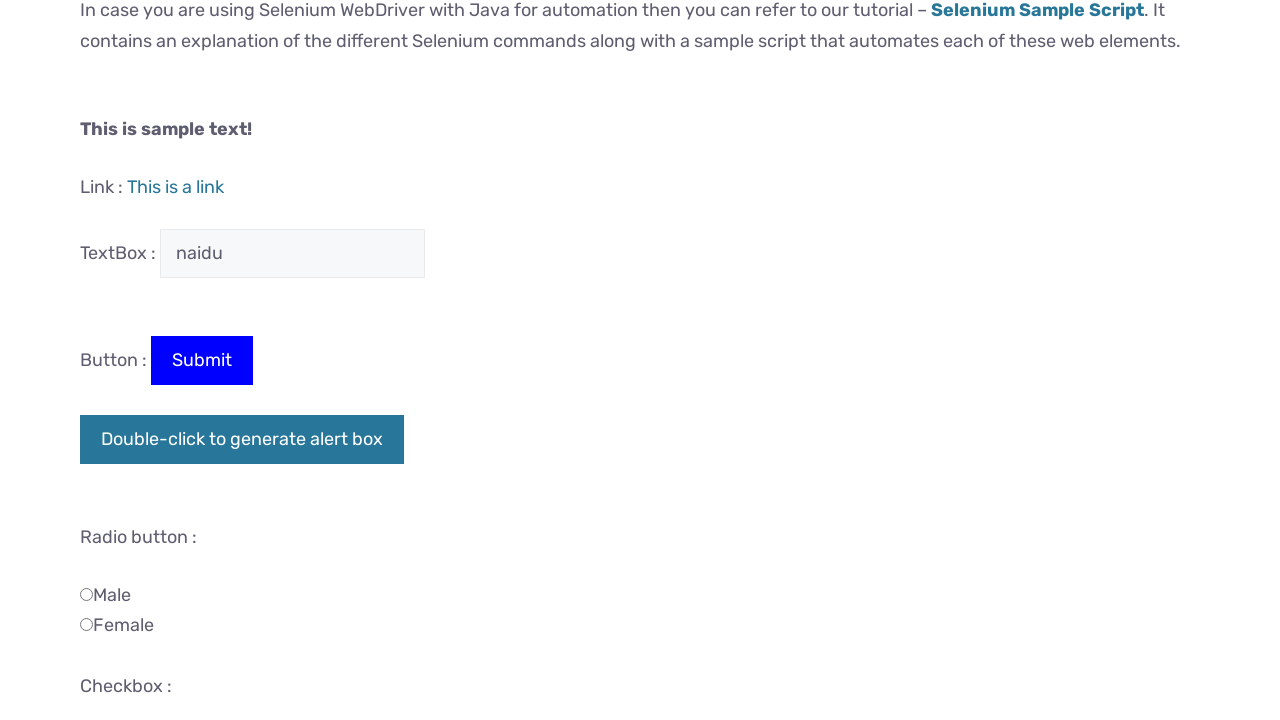